Clicks a link with a mathematically calculated text value, then fills out a form with personal information and submits it.

Starting URL: http://suninjuly.github.io/find_link_text

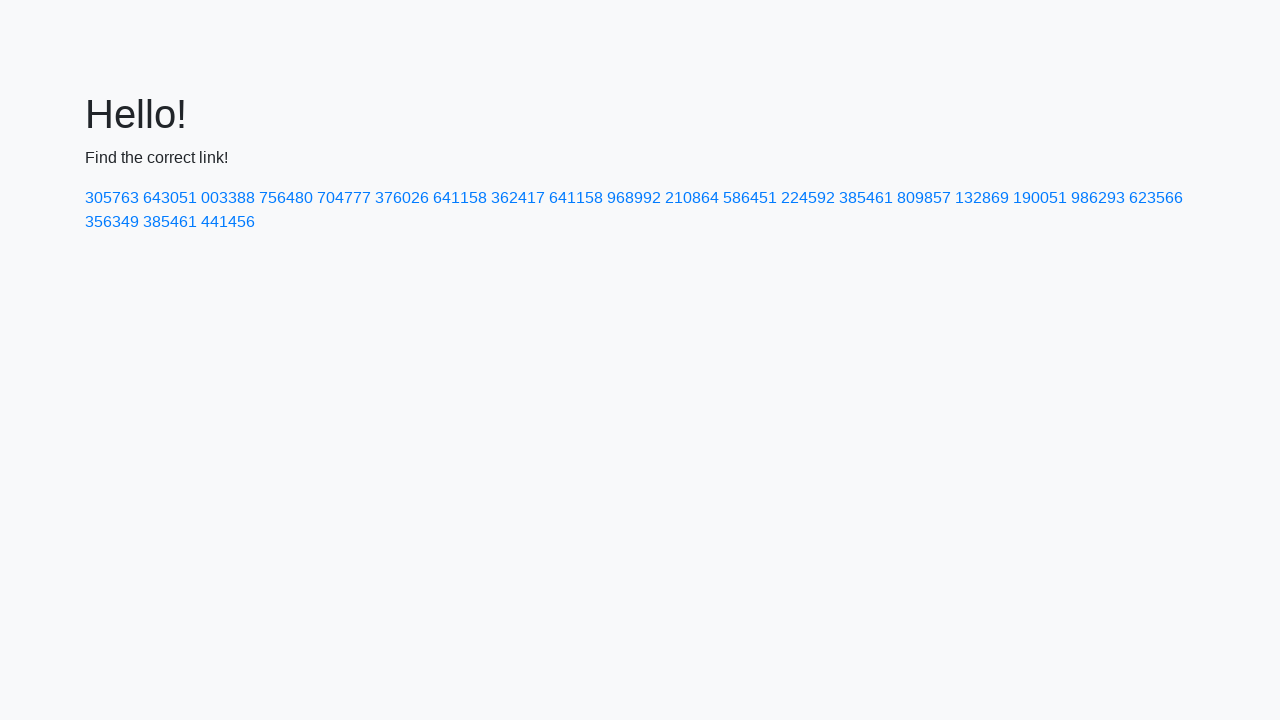

Clicked link with mathematically calculated text value: 224592 at (808, 198) on text=224592
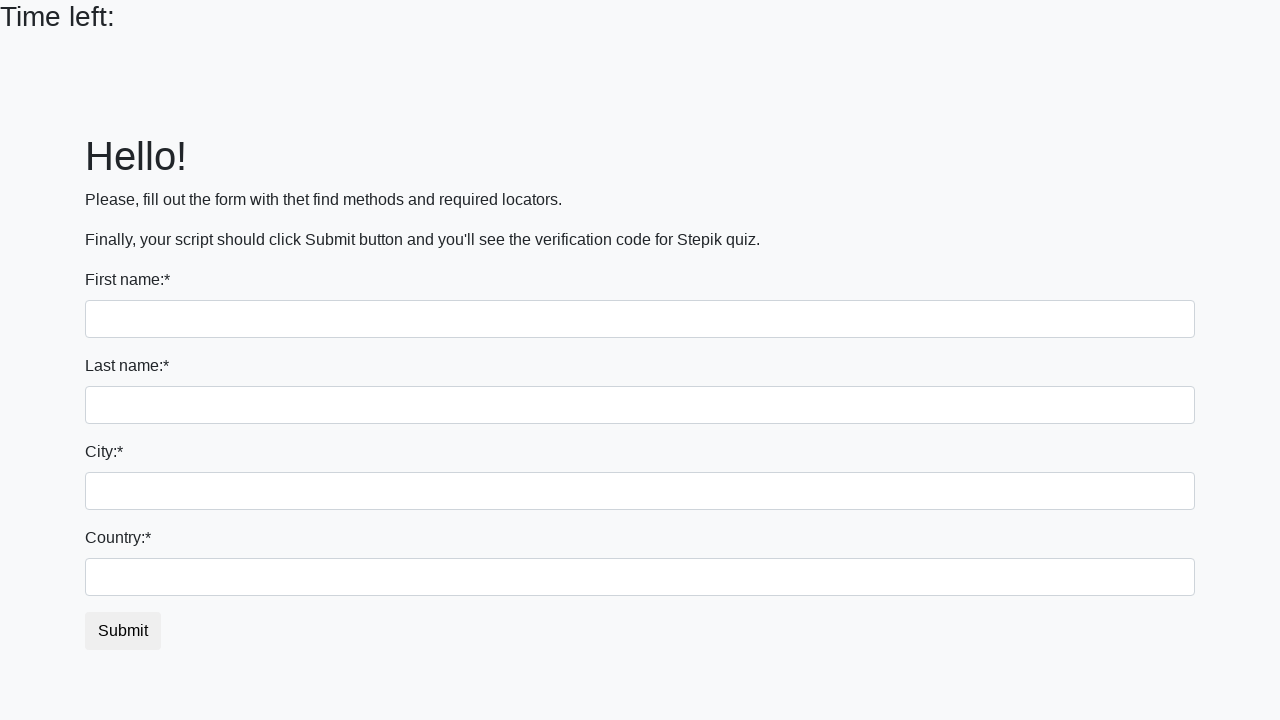

Filled first name field with 'Ivan' on body > div.container > form > div:nth-child(1) > input
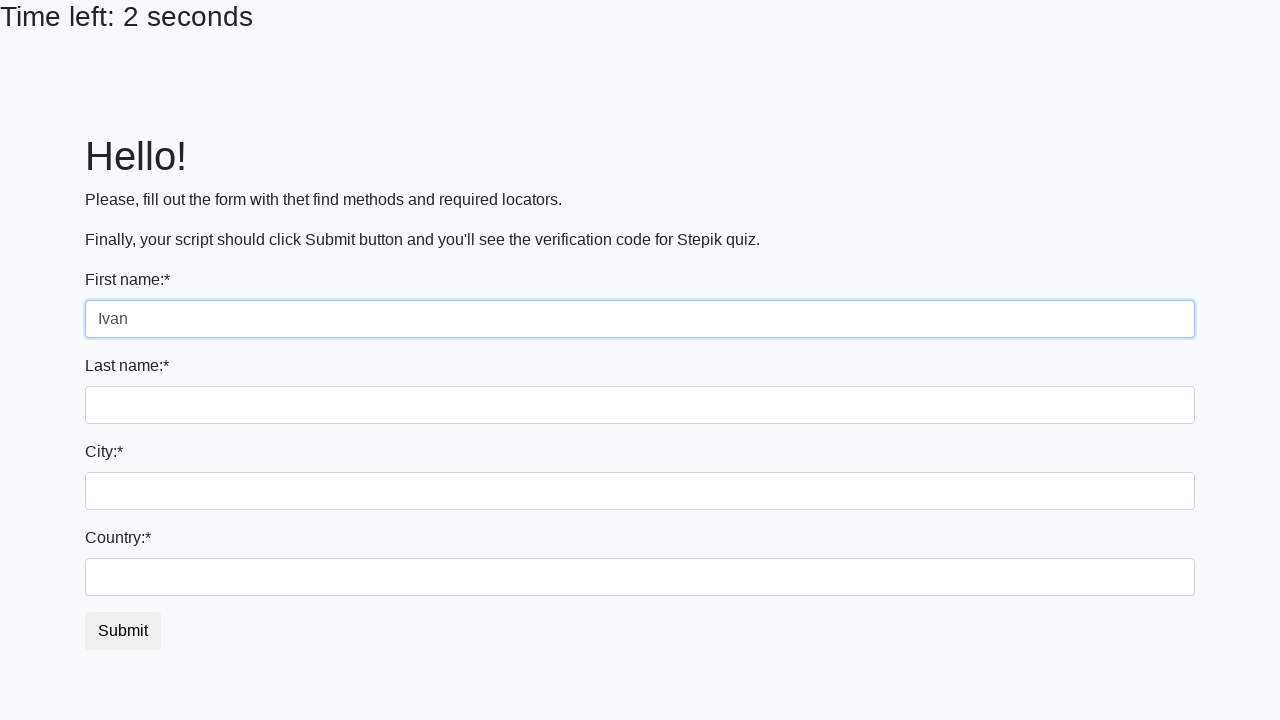

Filled last name field with 'Petrov' on body > div.container > form > div:nth-child(2) > input
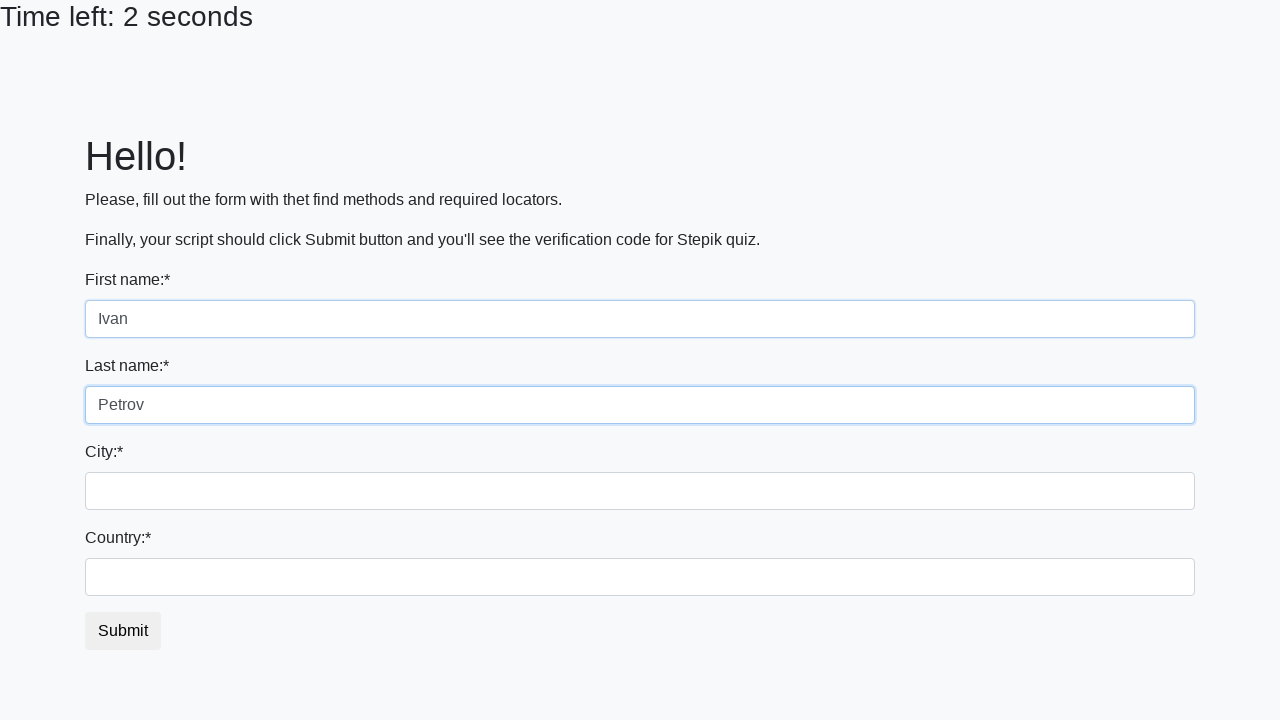

Filled city field with 'Smolensk' on body > div.container > form > div:nth-child(3) > input
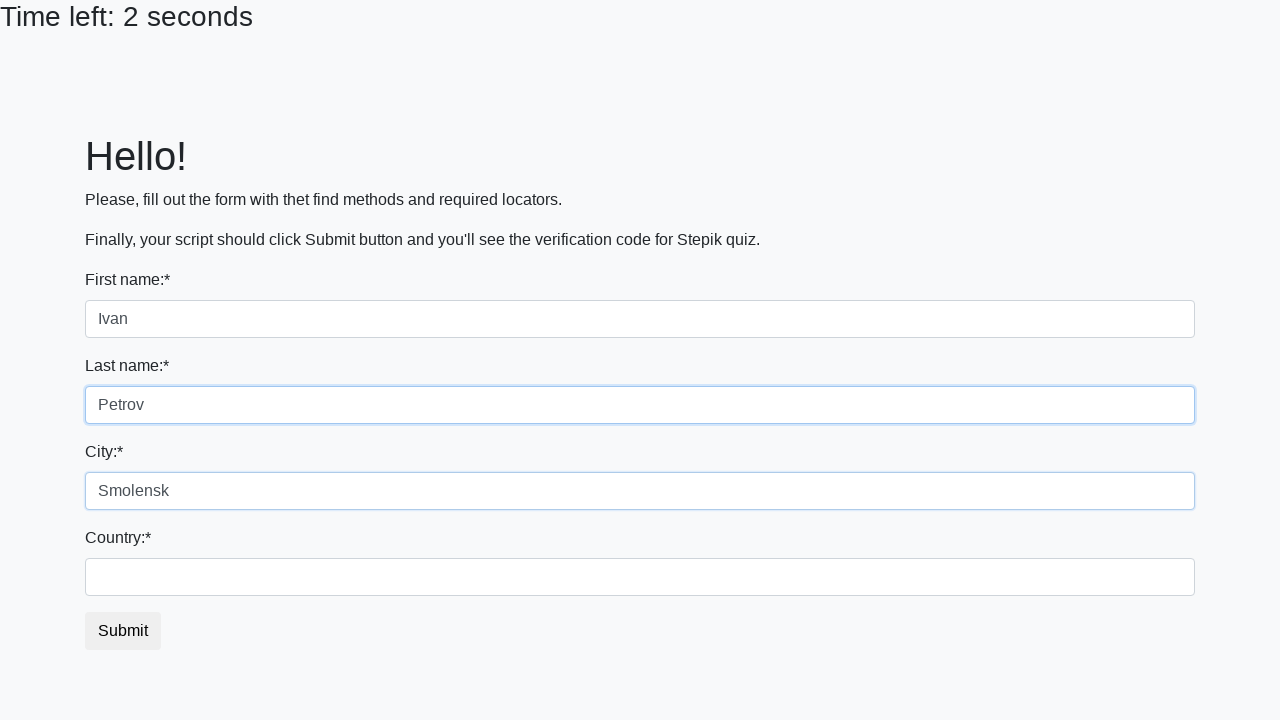

Filled country field with 'Russia' on #country
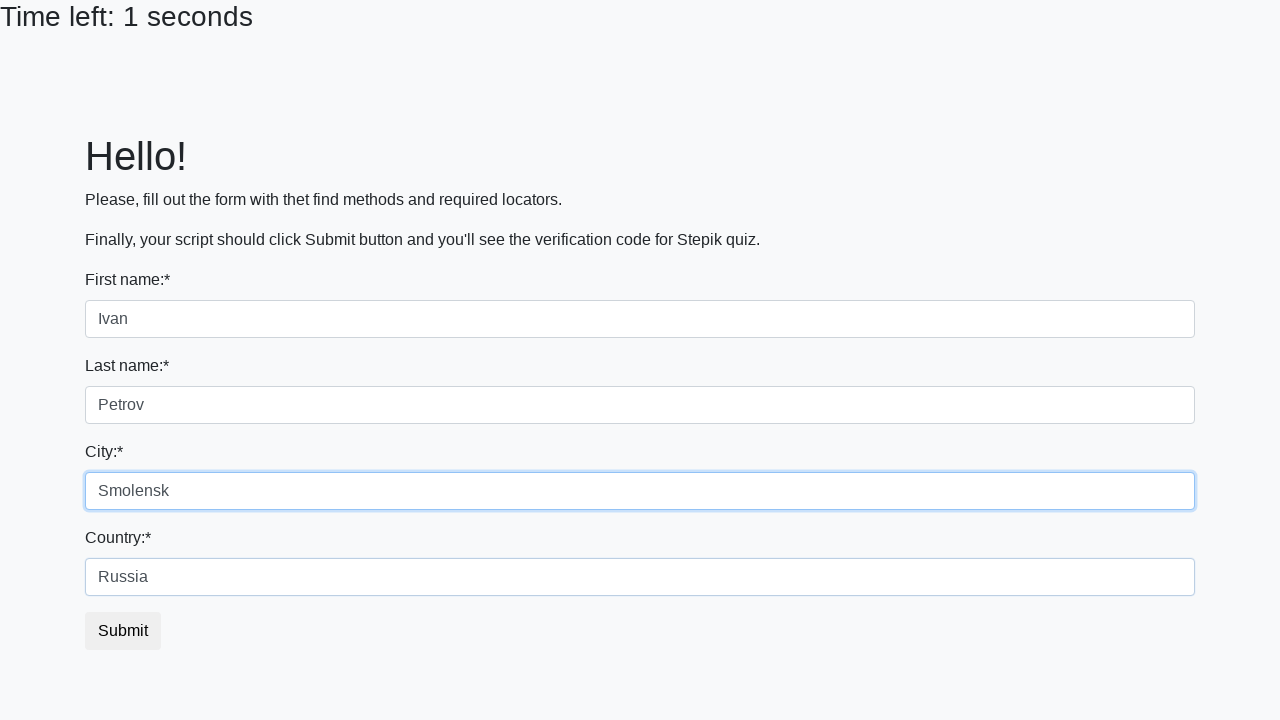

Clicked submit button to submit the form at (123, 631) on xpath=/html/body/div/form/button
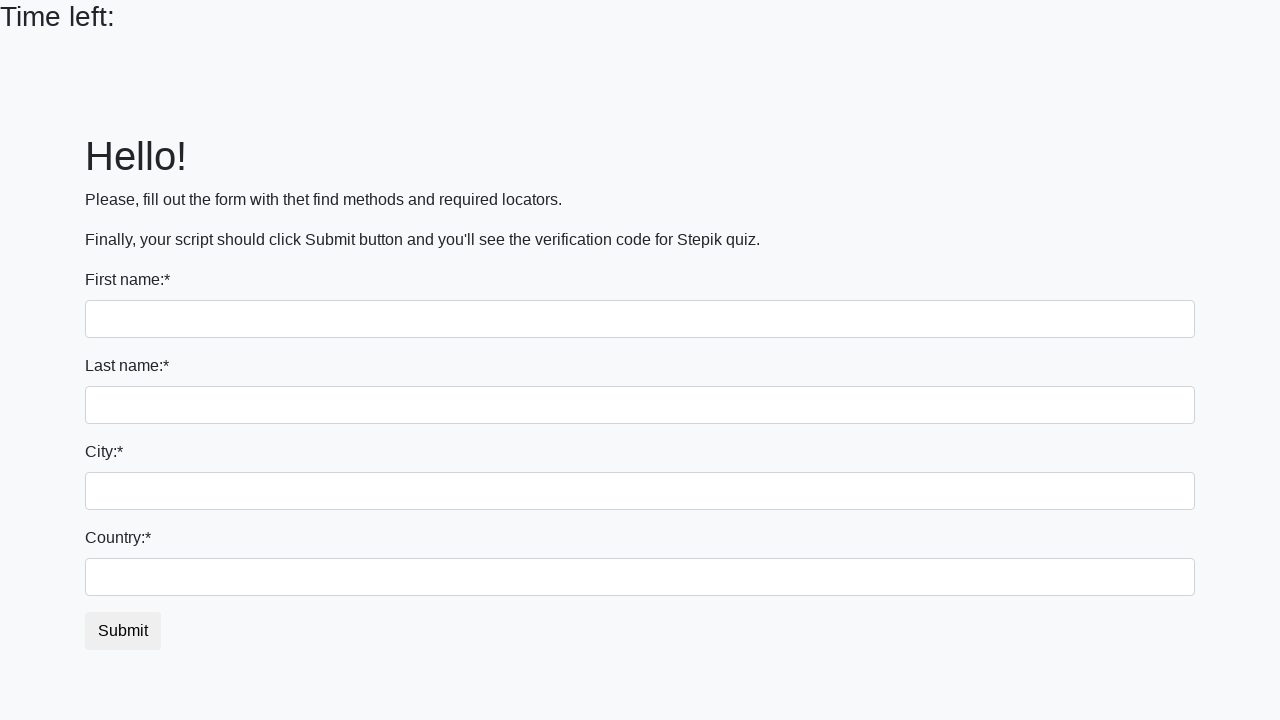

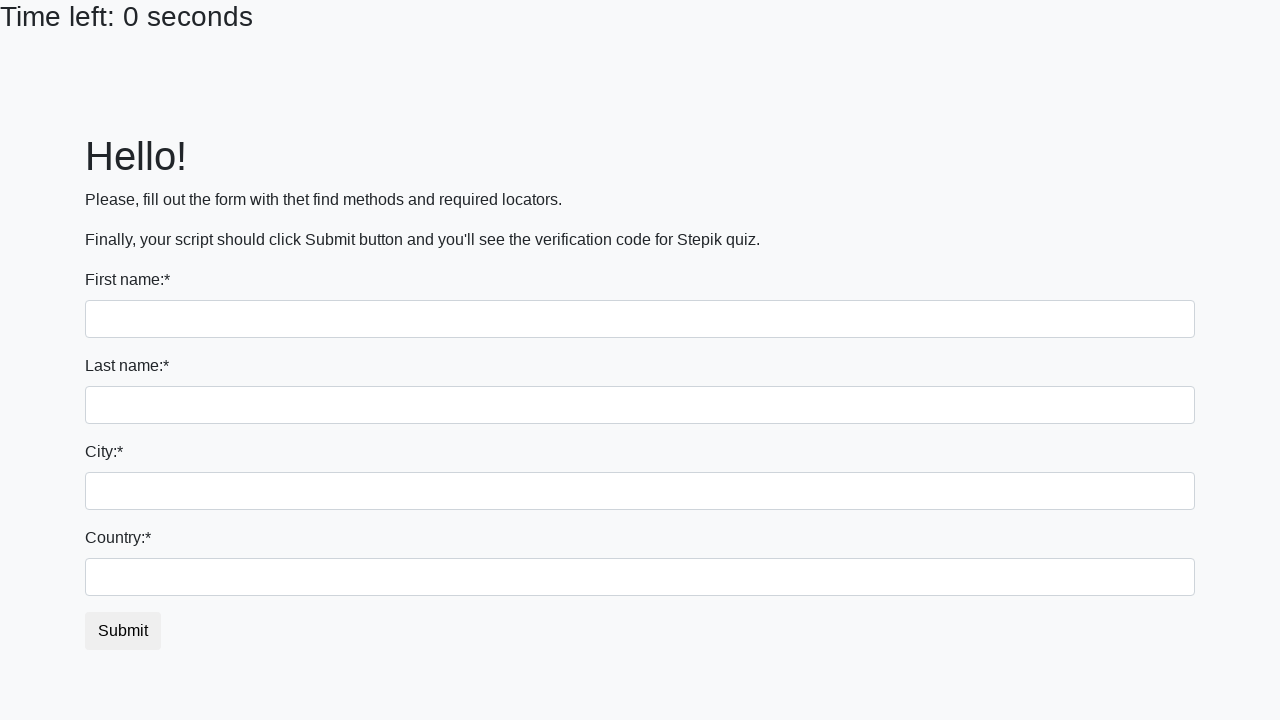